Tests mouse interaction with pauses by moving to an element, pausing, clicking and holding, pausing again, and then typing text to verify the timing takes between 2-3 seconds.

Starting URL: https://selenium.dev/selenium/web/mouse_interaction.html

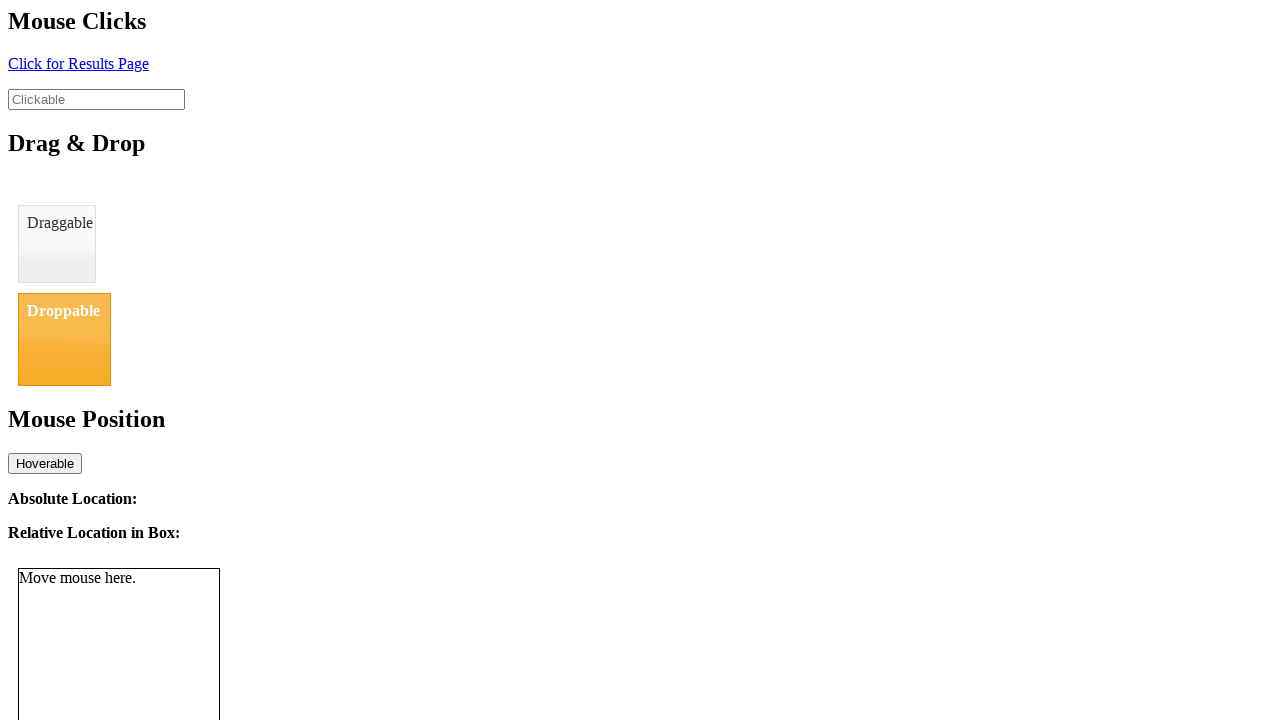

Hovered over clickable element at (96, 99) on #clickable
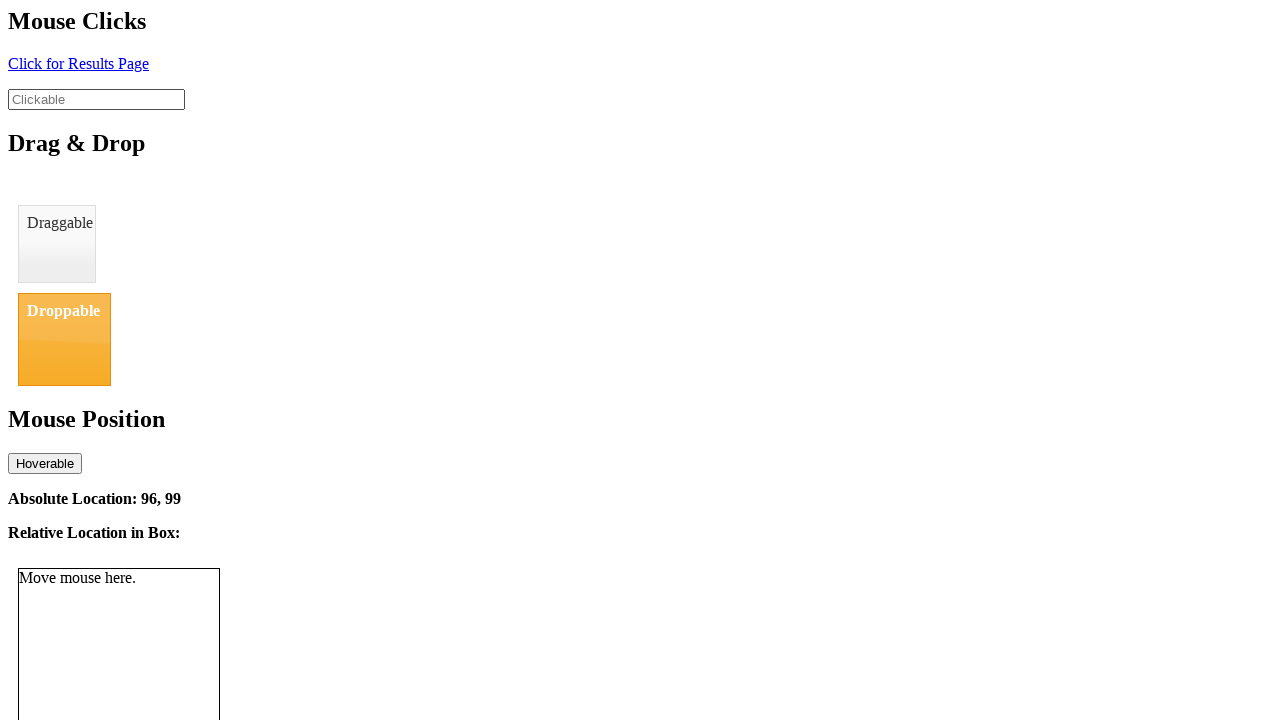

Waited 1 second
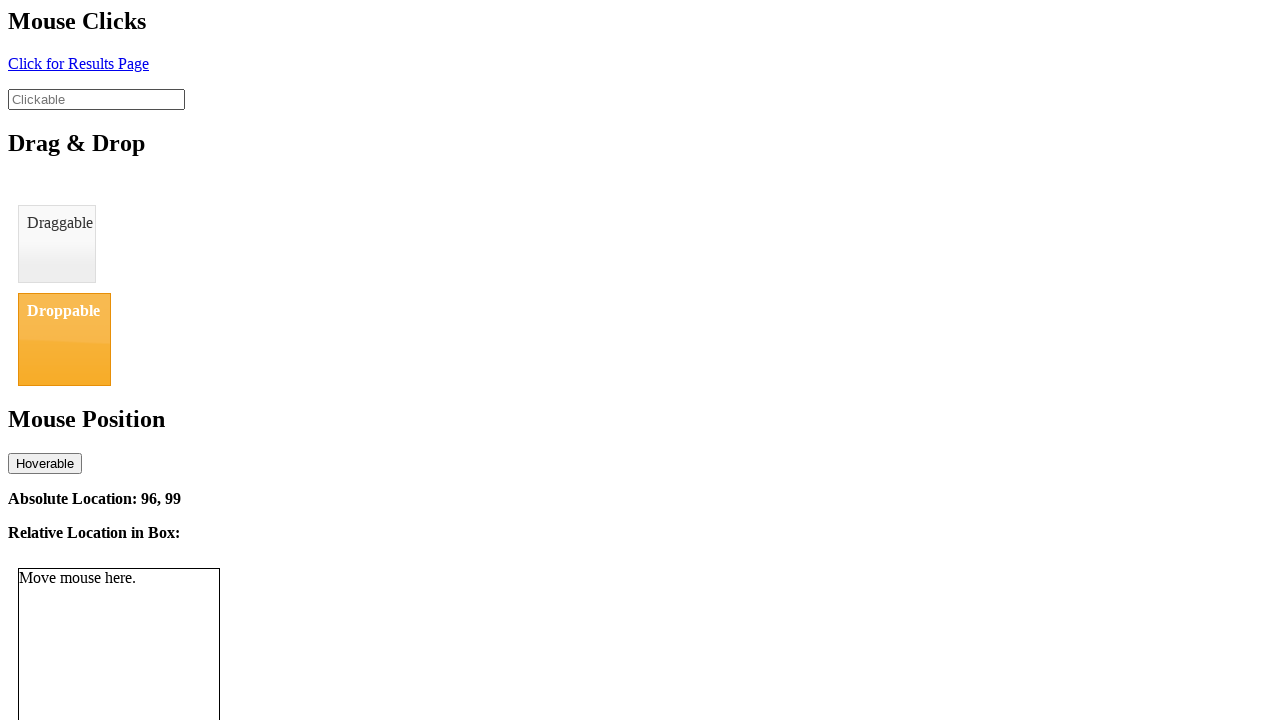

Clicked and held on element for 1 second at (96, 99) on #clickable
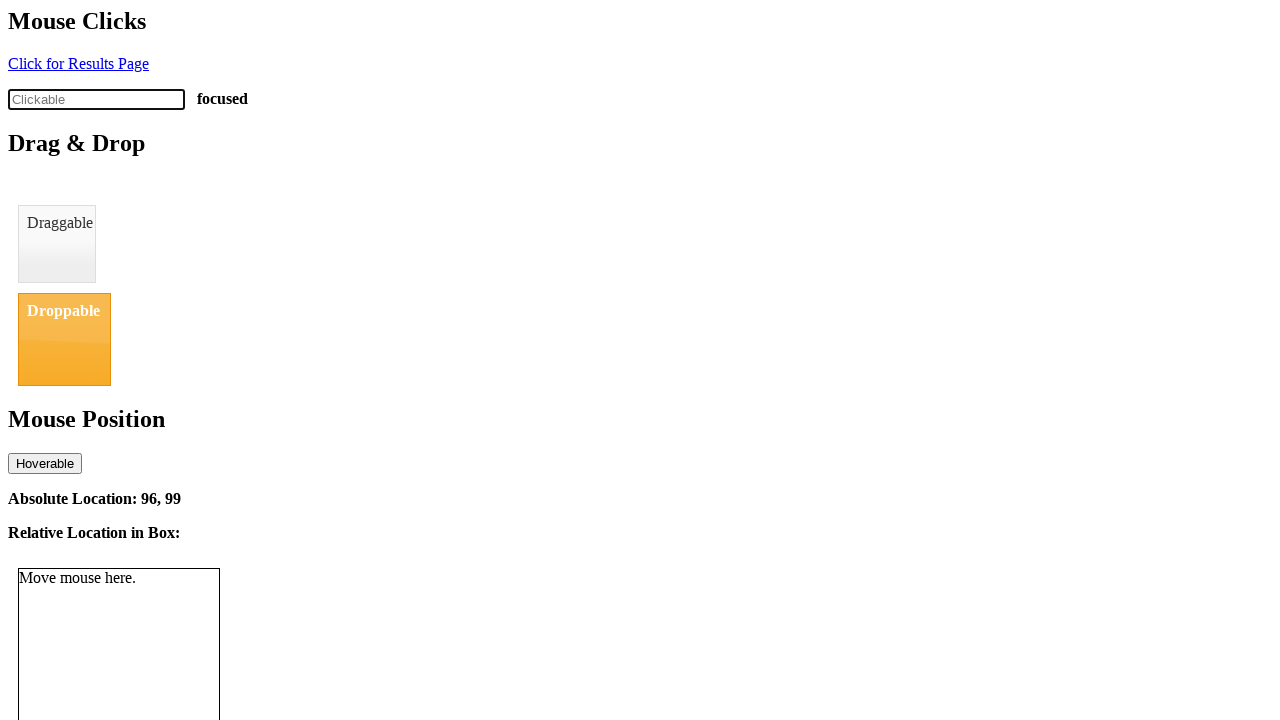

Typed 'abc' into the element on #clickable
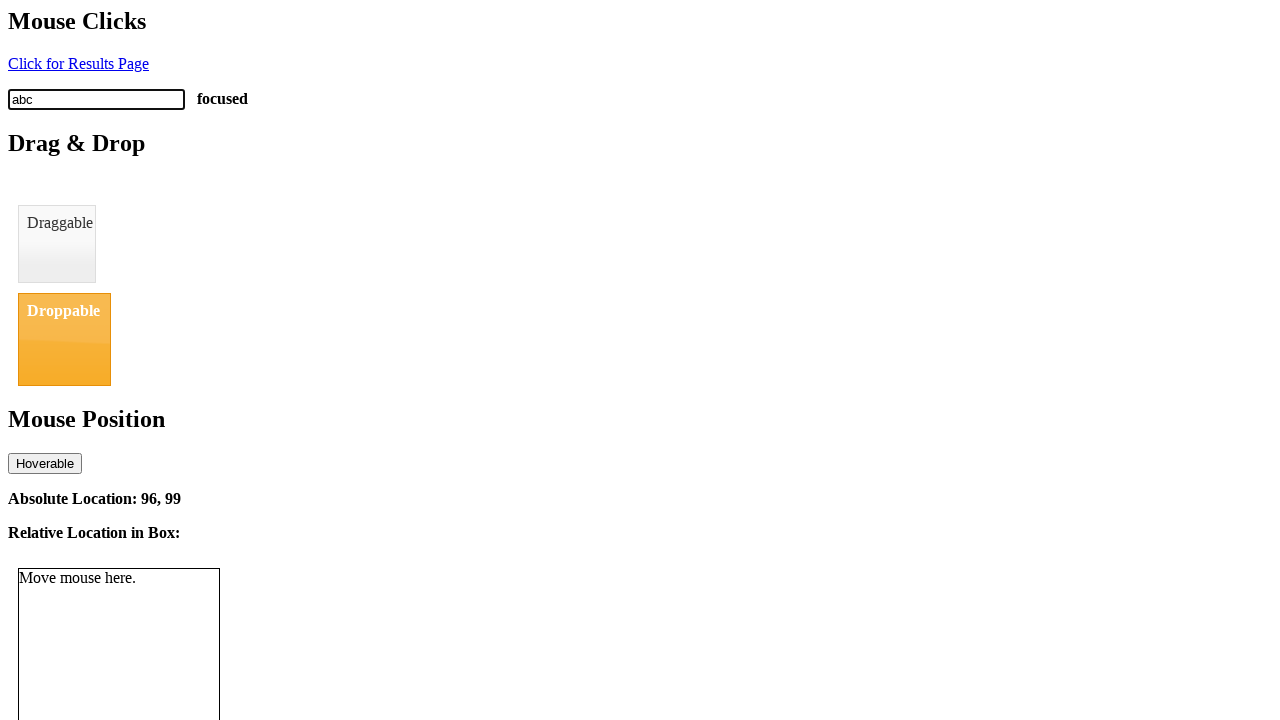

Verified duration 2.56s is greater than 2 seconds
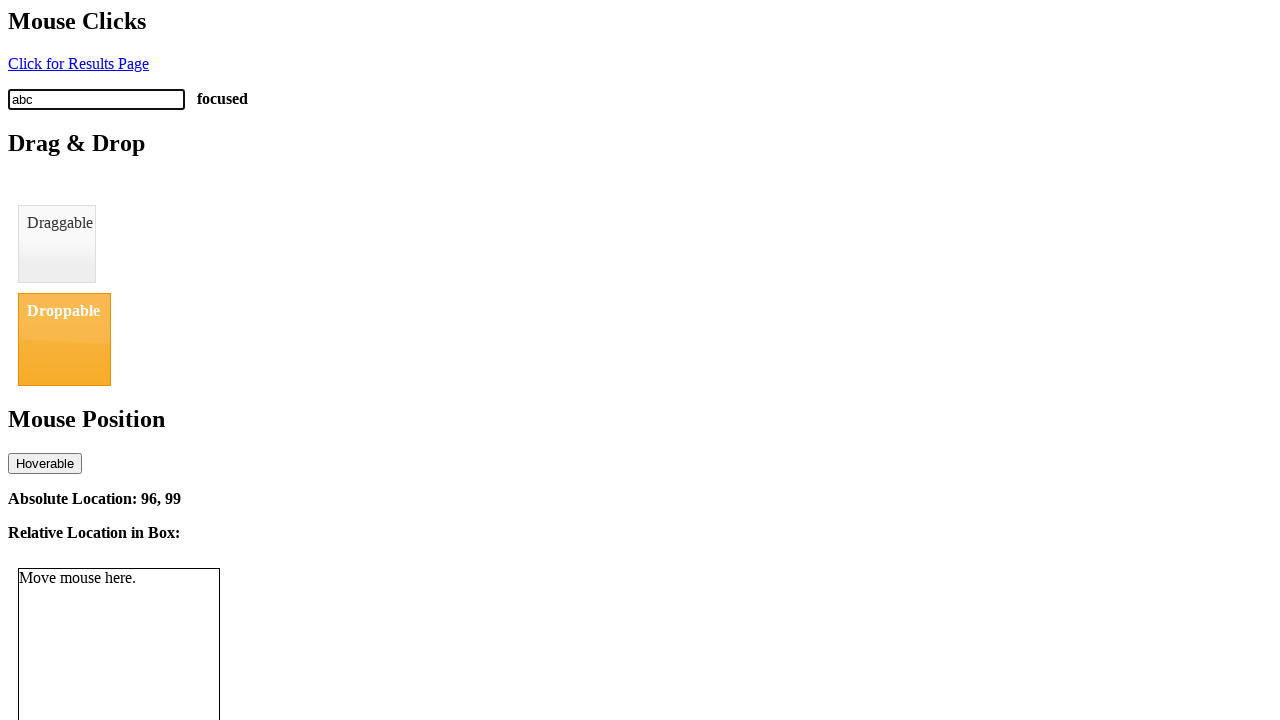

Verified duration 2.56s is less than 3 seconds
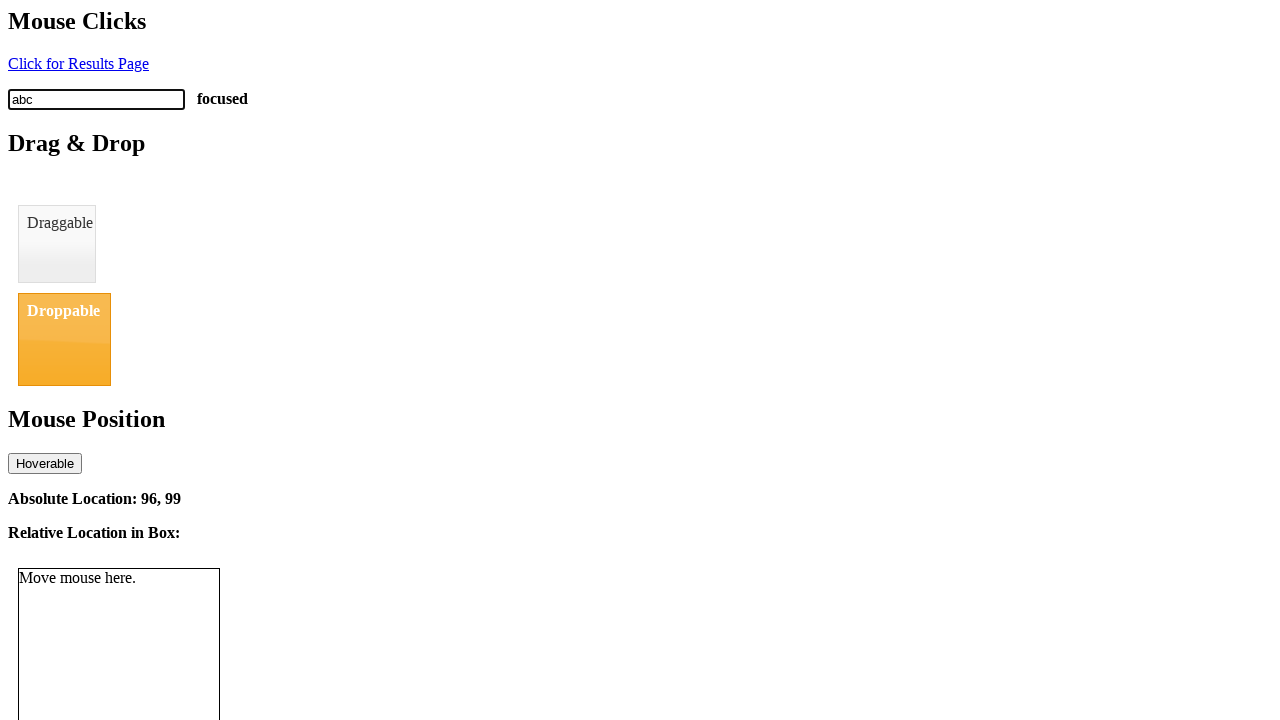

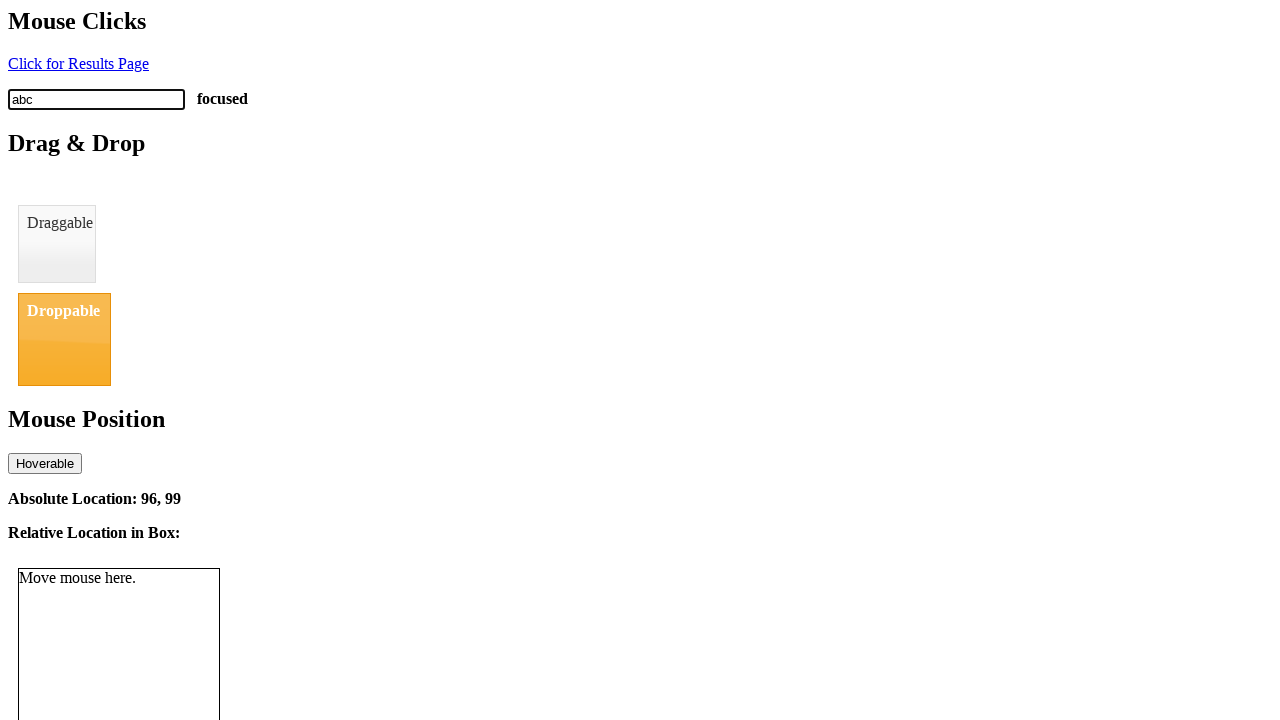